Tests browser alert handling by clicking to trigger an alert with OK and Cancel options, then accepting the alert

Starting URL: https://demo.automationtesting.in/Alerts.html

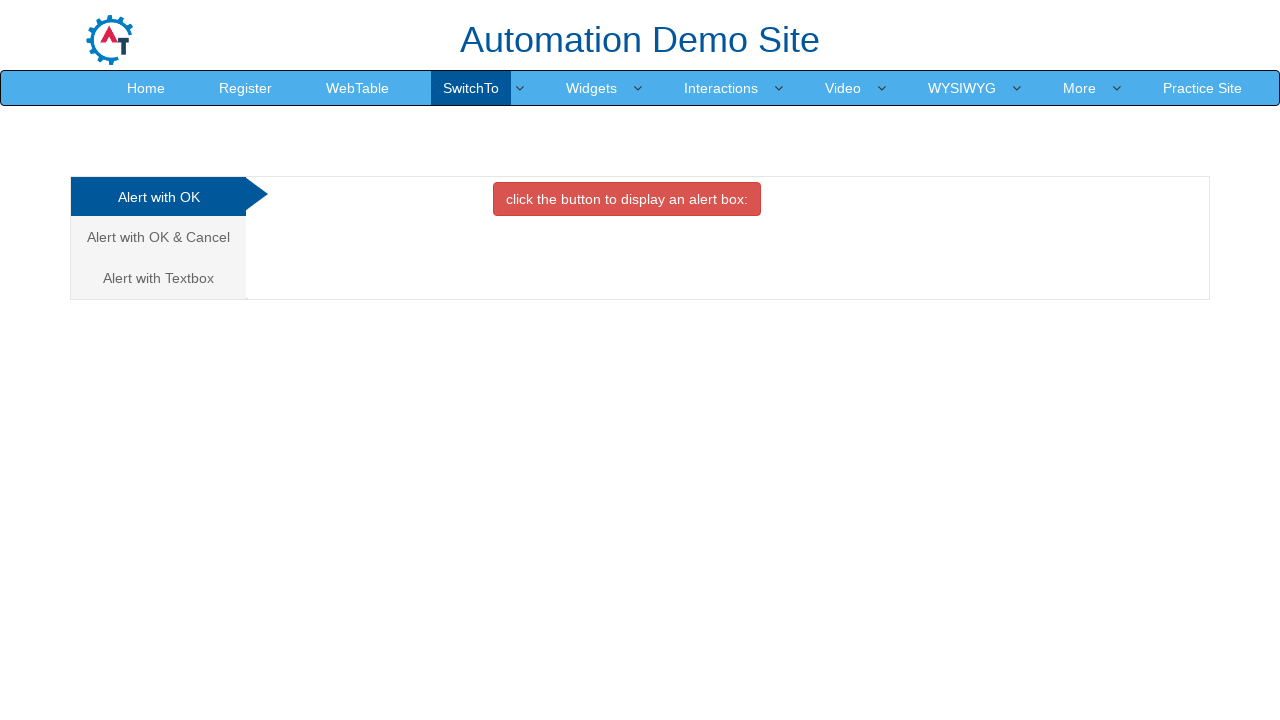

Clicked on 'Alert with OK & Cancel' tab at (158, 237) on //*[text()="Alert with OK & Cancel "]
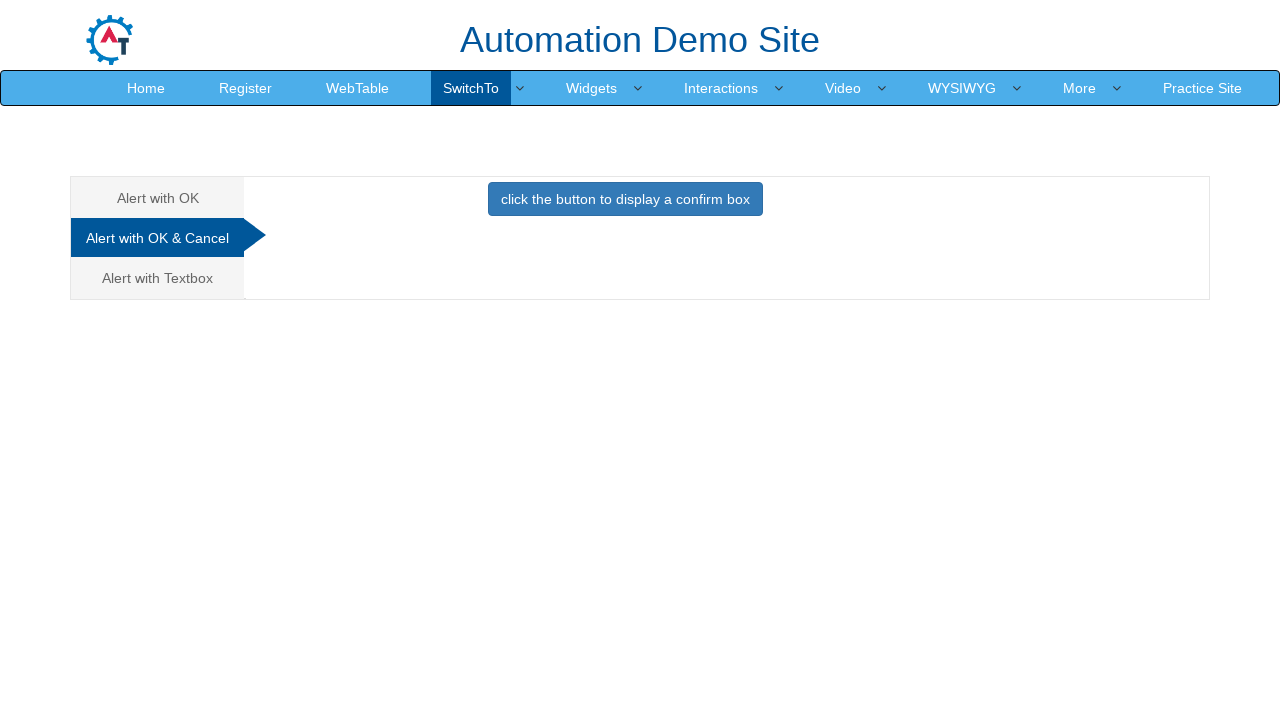

Clicked button to trigger alert dialog at (625, 199) on #CancelTab button
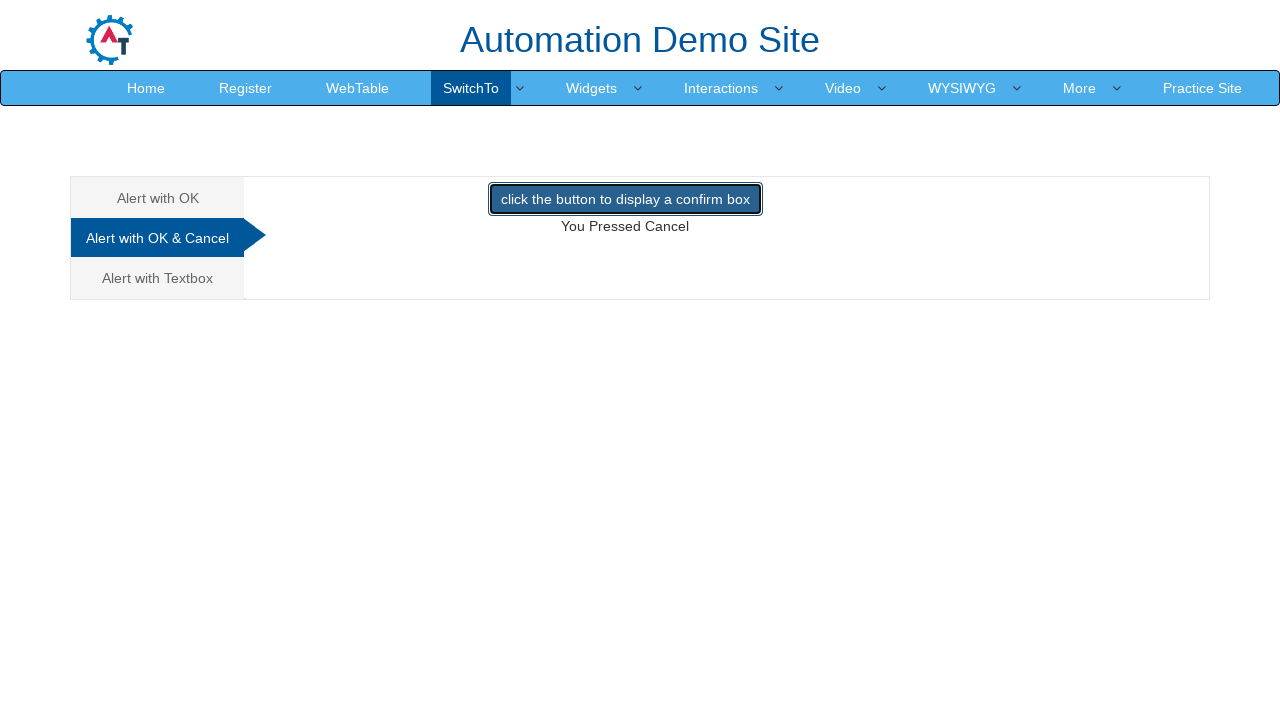

Set up dialog handler to accept alerts
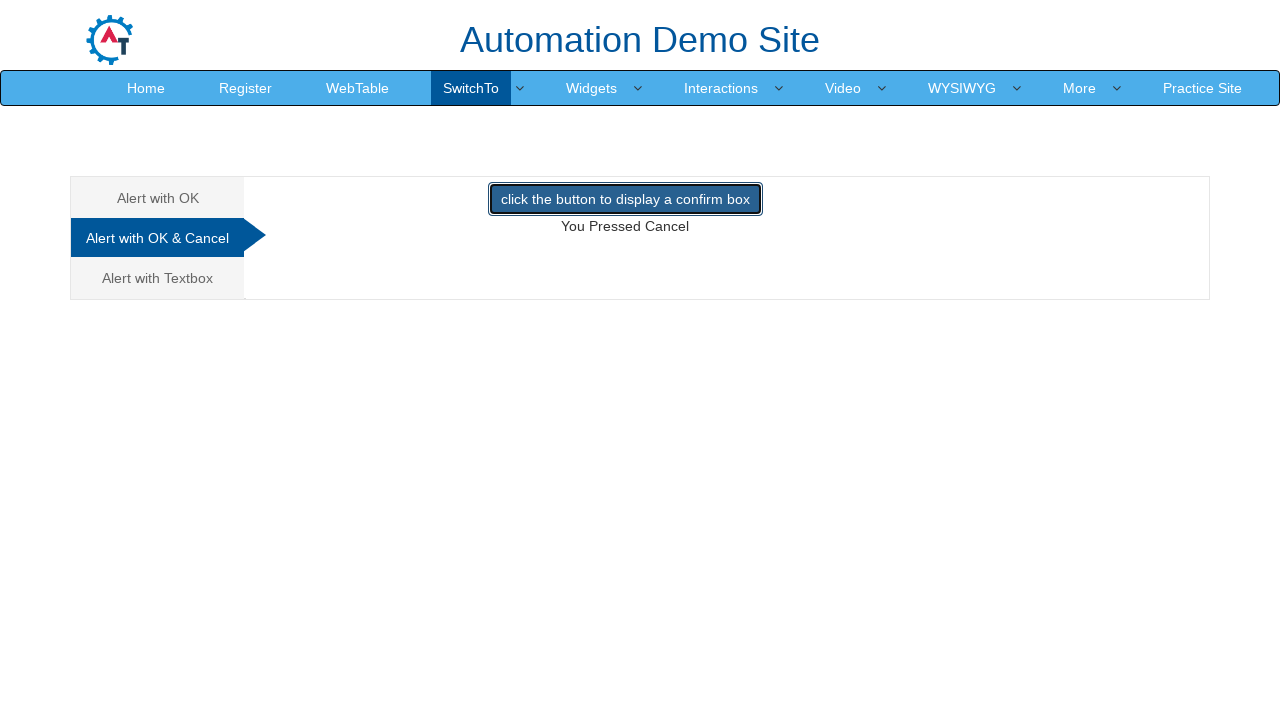

Set up one-time dialog handler to accept next alert
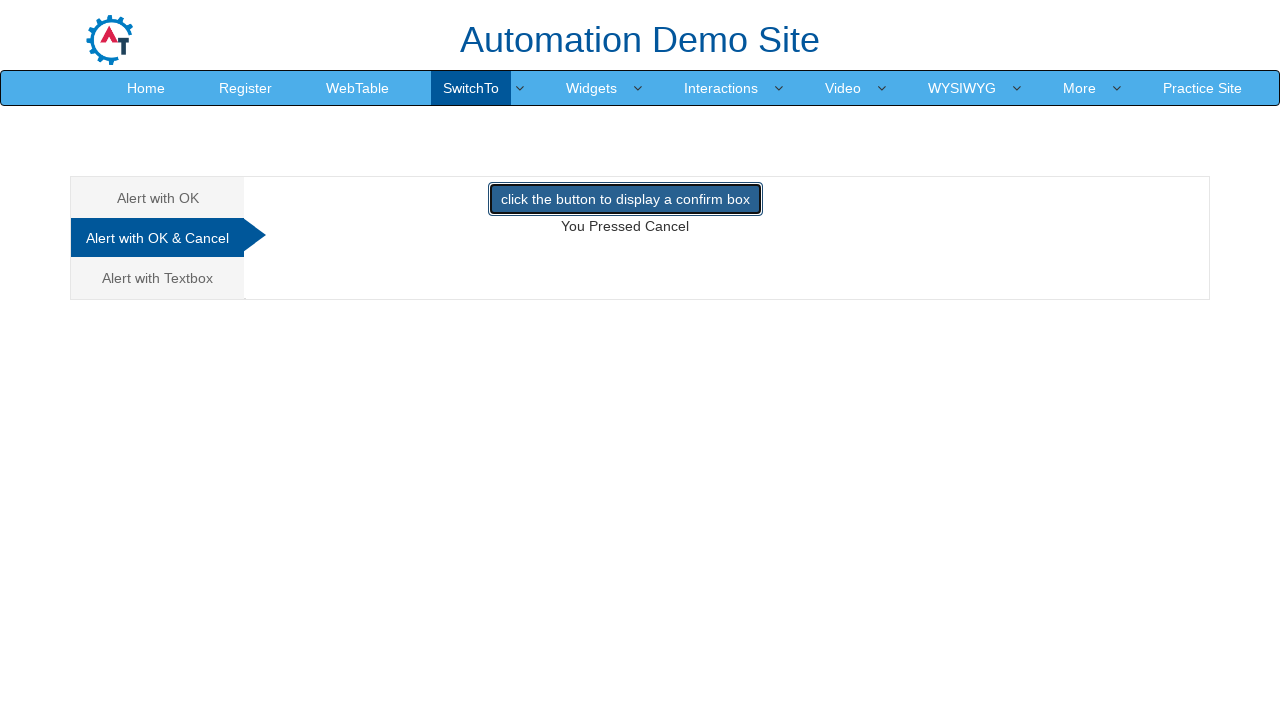

Clicked button to trigger alert and accepted it at (625, 199) on #CancelTab button
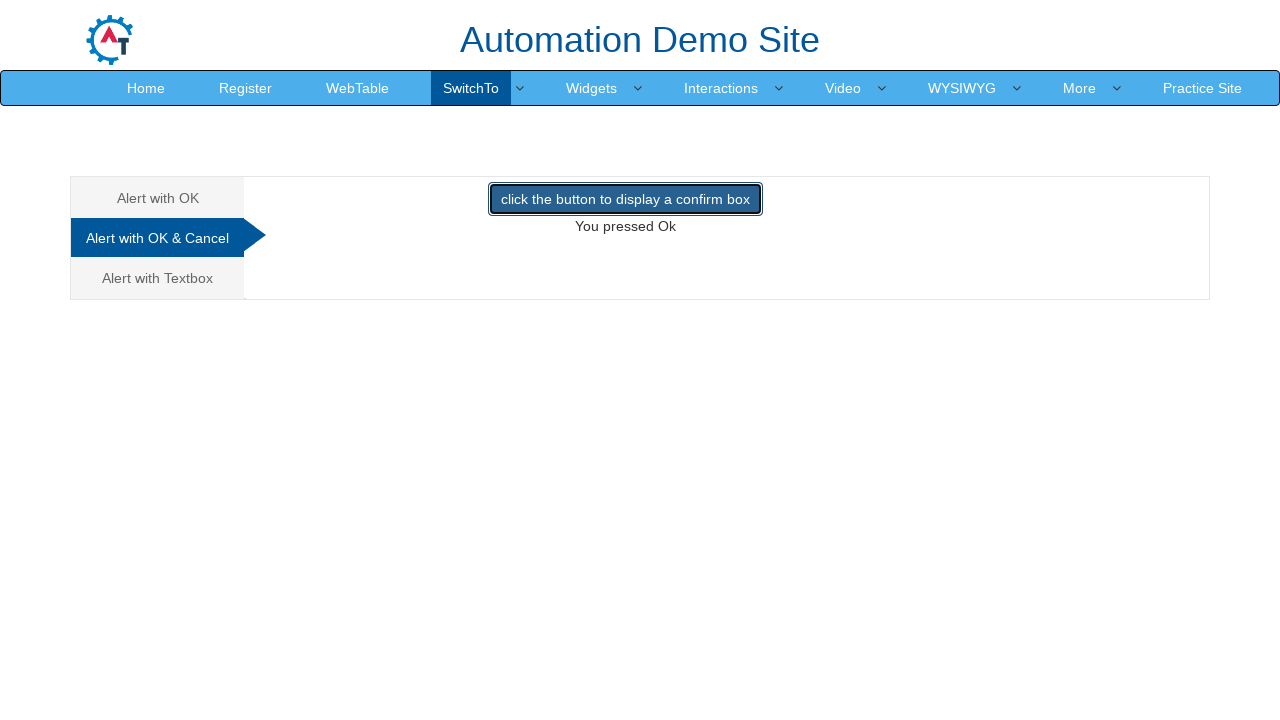

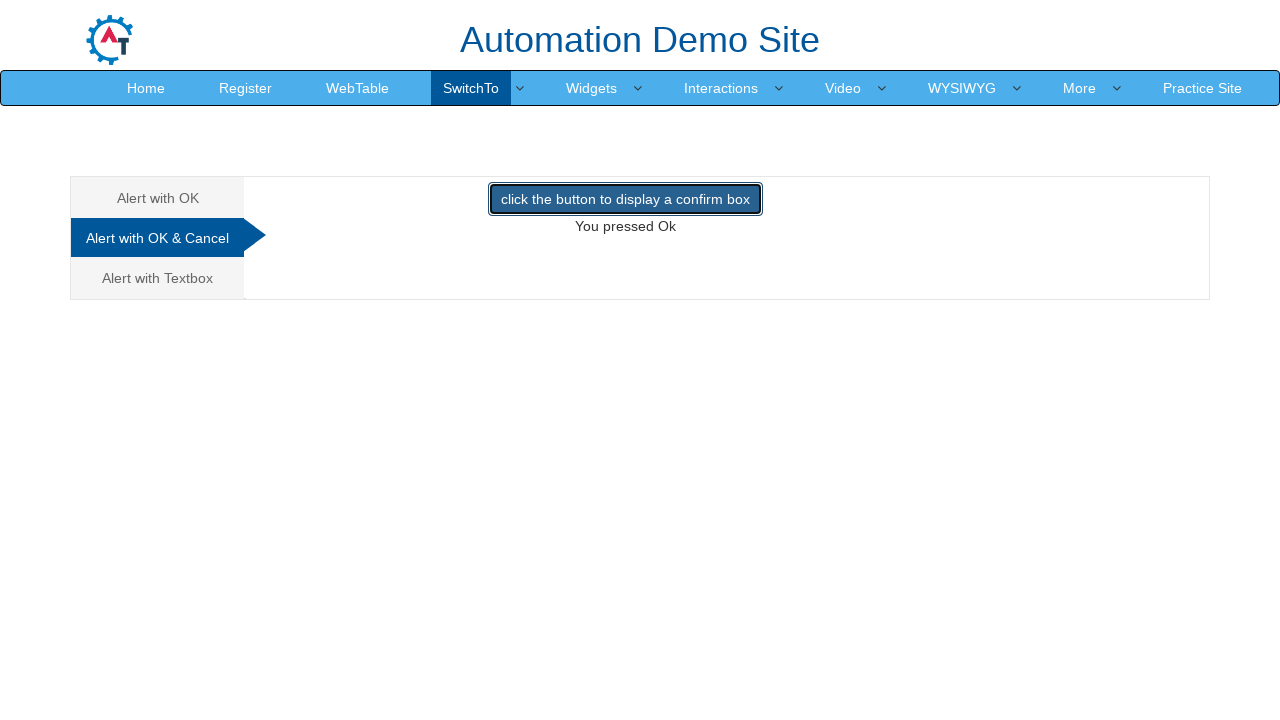